Demonstrates browser navigation methods by navigating to a page, going back, forward, and refreshing the page

Starting URL: https://opensource-demo.orangehrmlive.com/web/index.php/auth/login

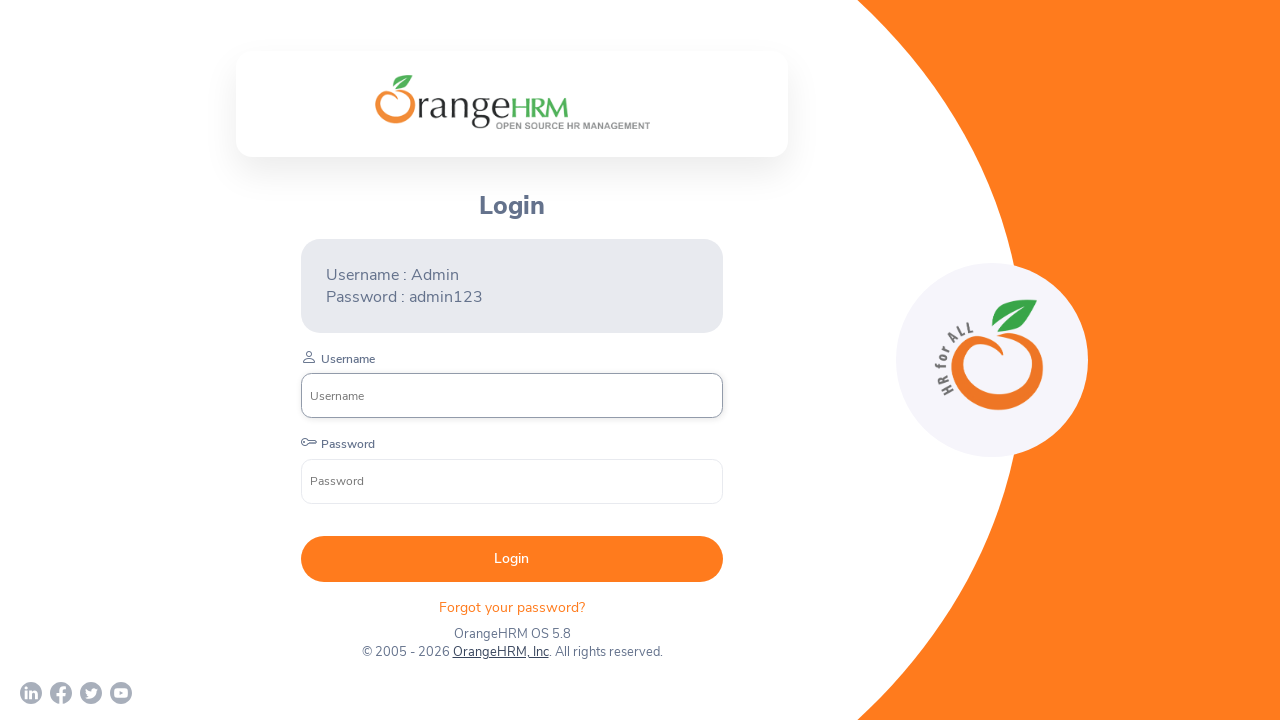

Navigated back in browser history
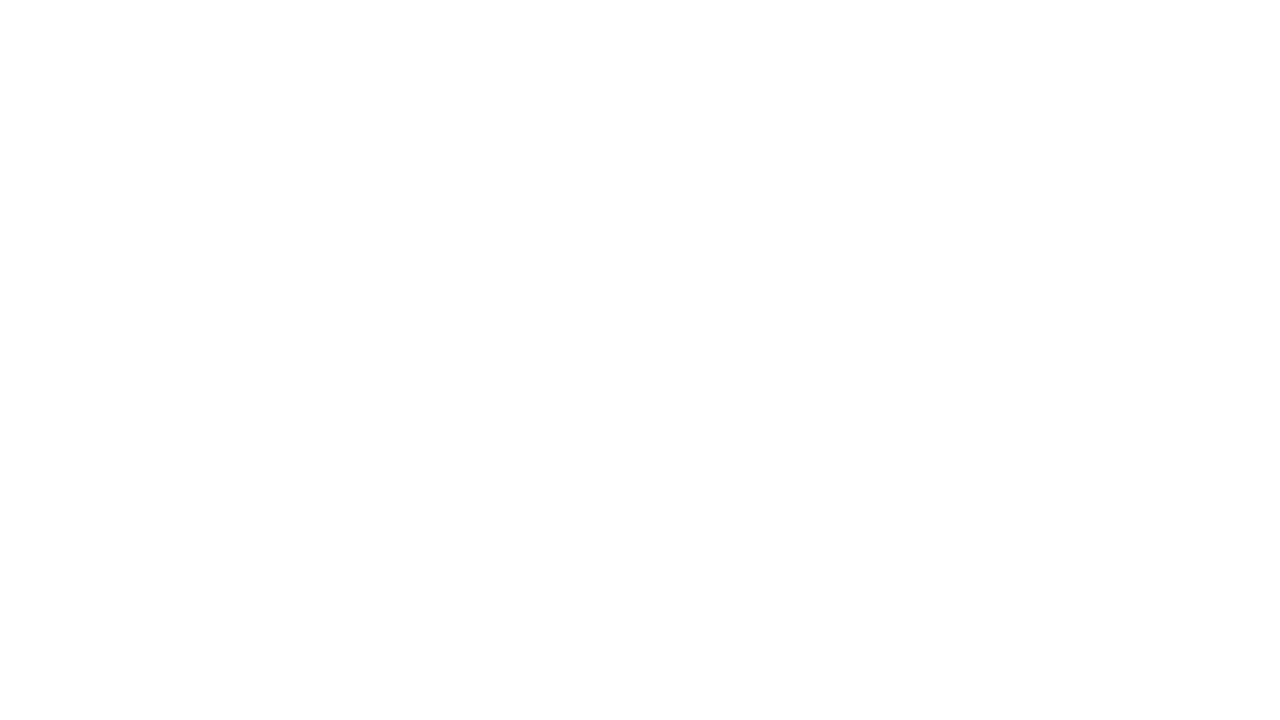

Page load state completed after navigating back
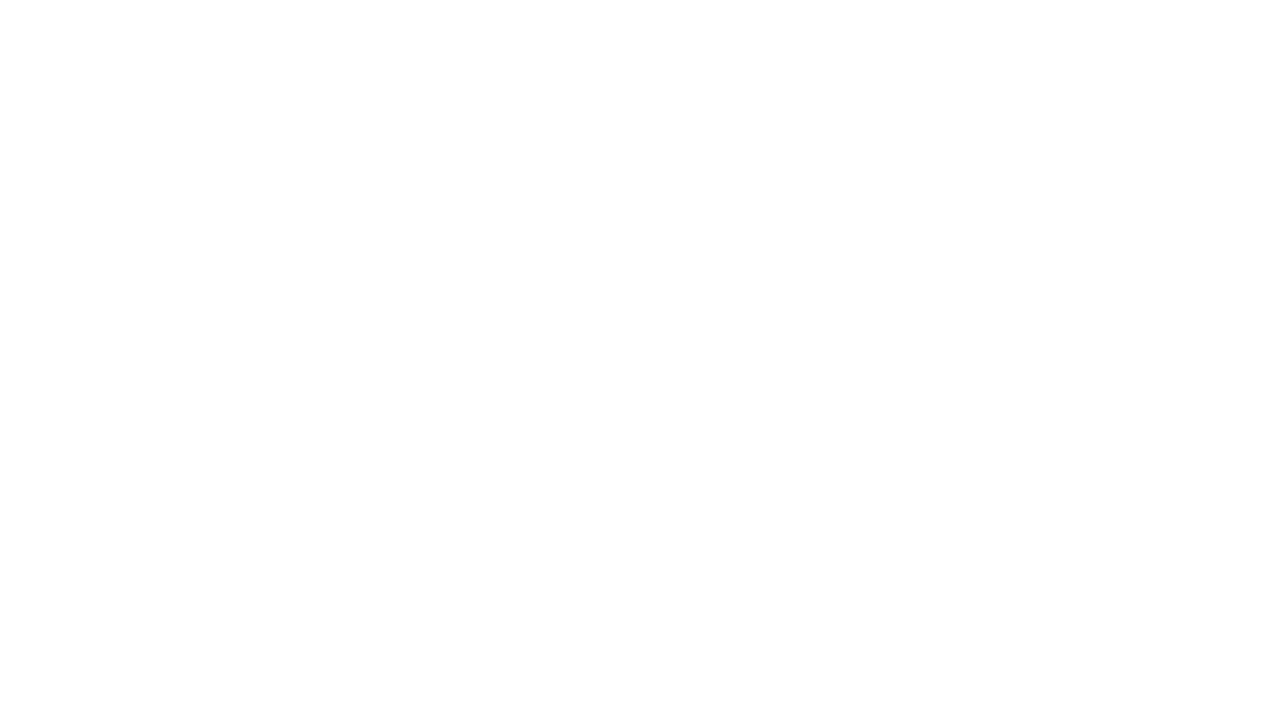

Navigated forward in browser history
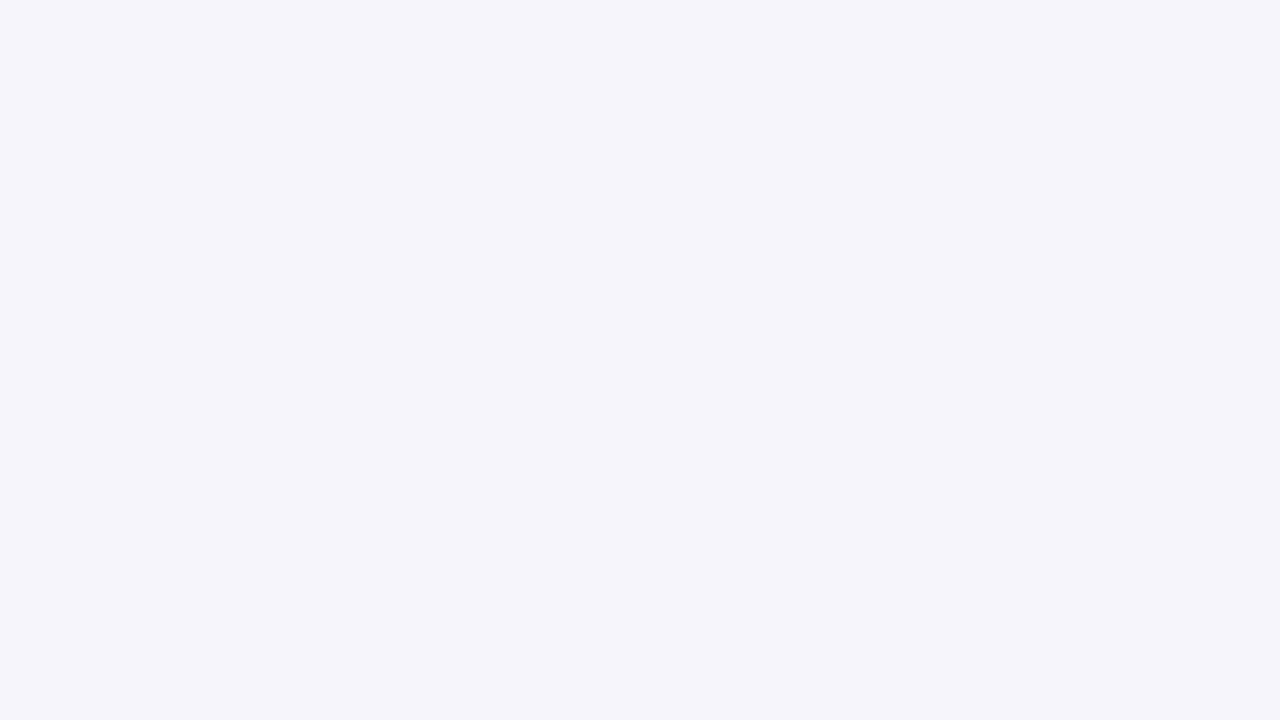

Page load state completed after navigating forward
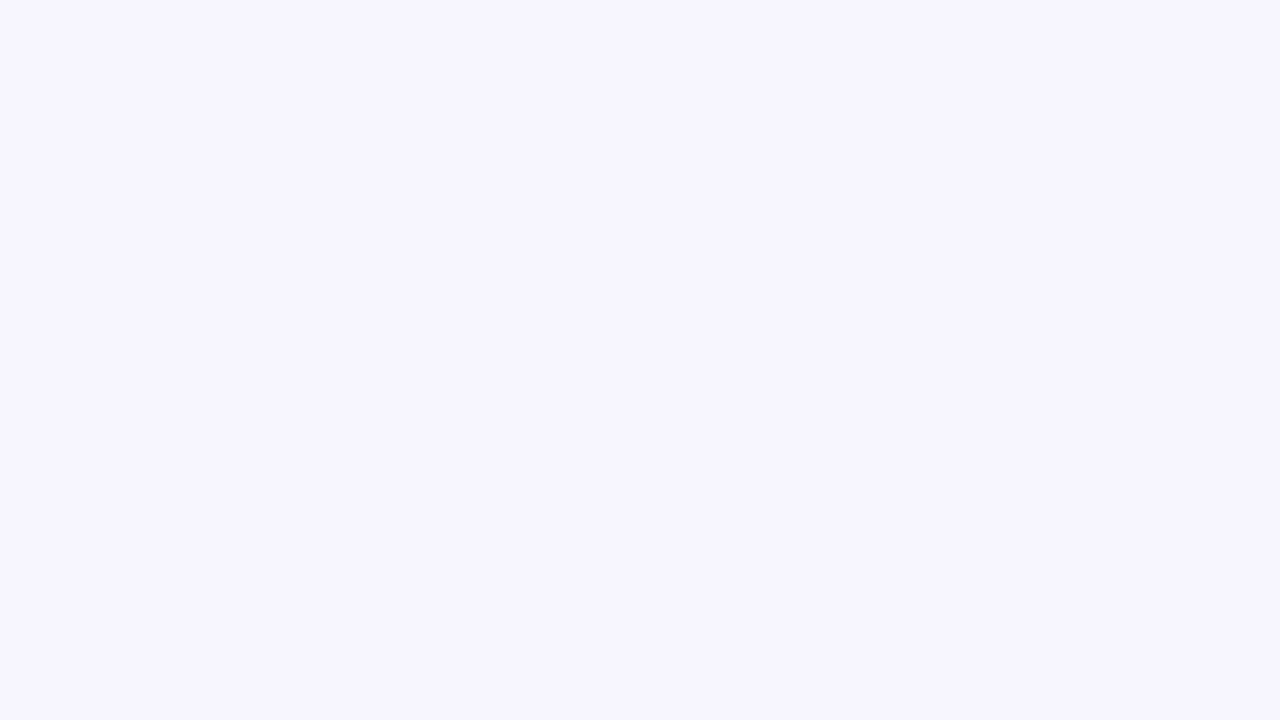

Refreshed the current page
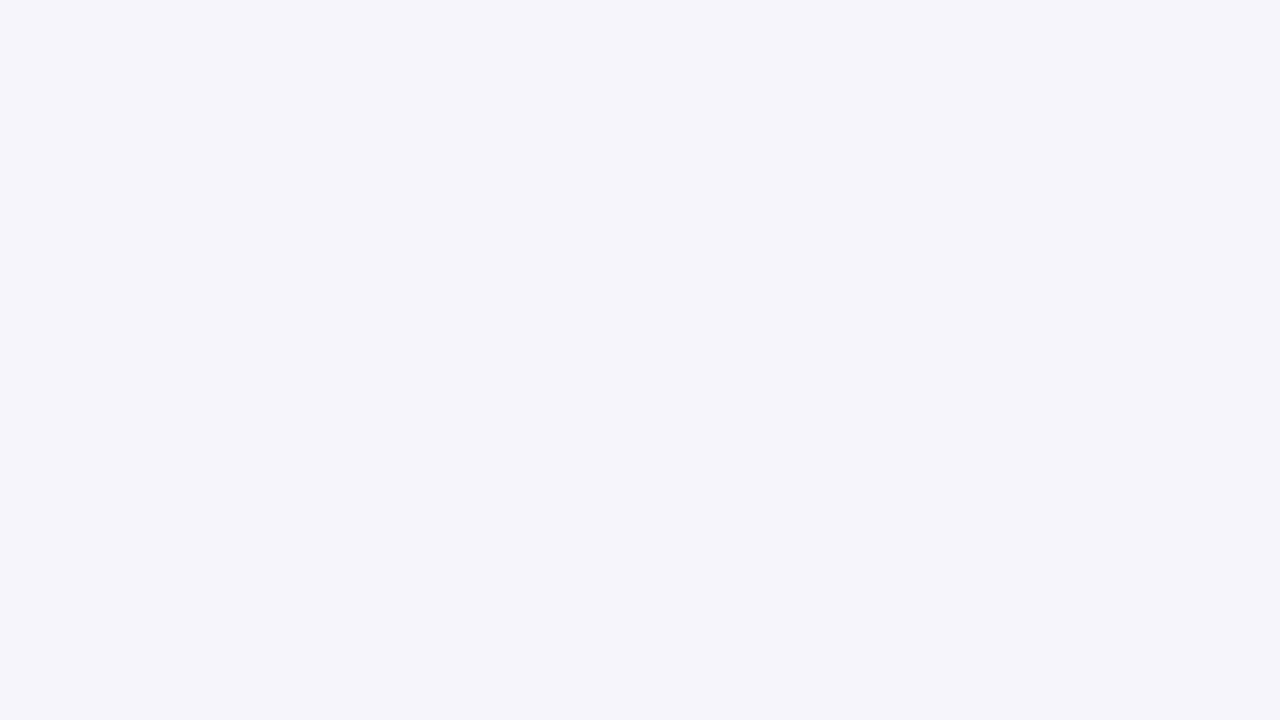

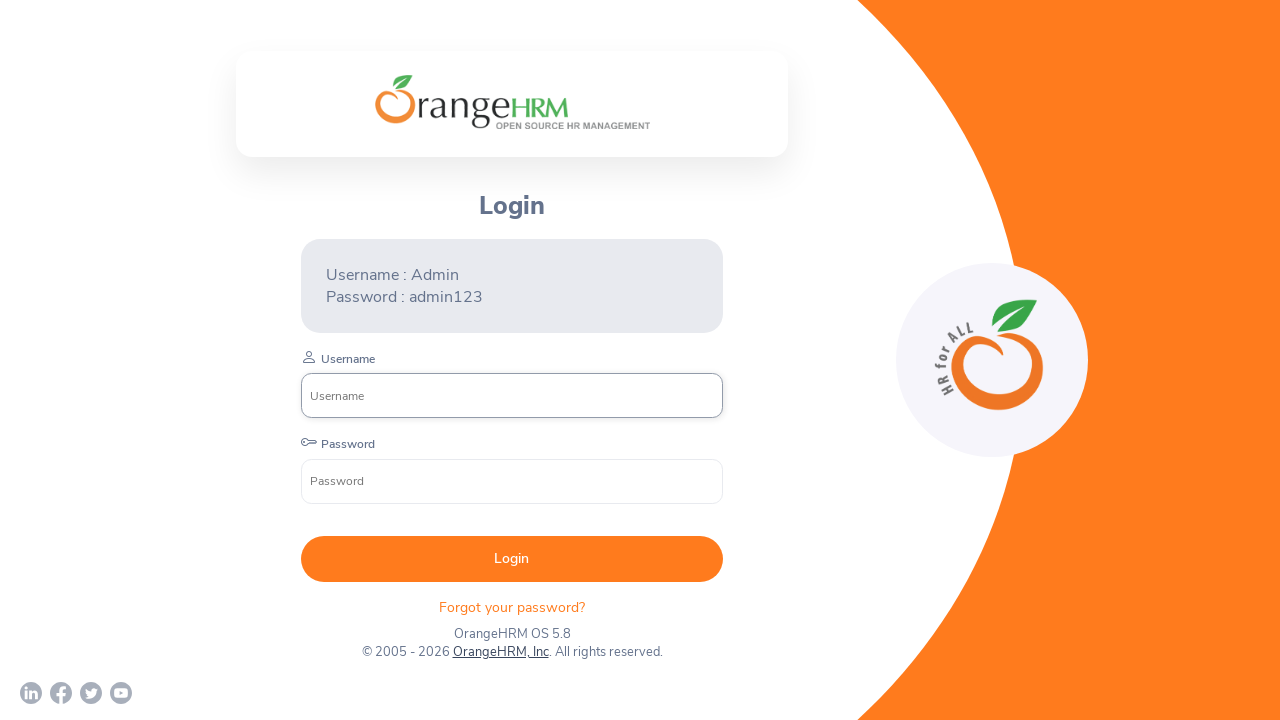